Tests a slow calculator by setting delay, clicking number and operator buttons, and verifying the calculation result

Starting URL: https://bonigarcia.dev/selenium-webdriver-java/slow-calculator.html

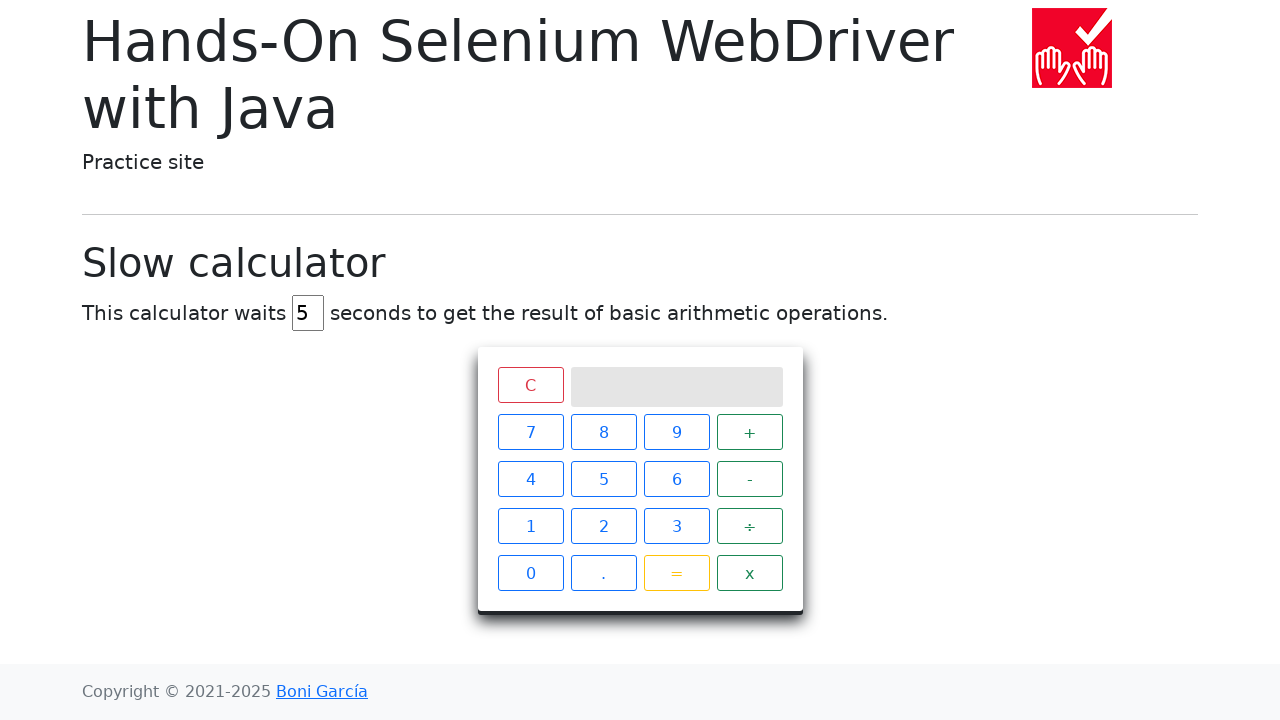

Cleared delay input field on #delay
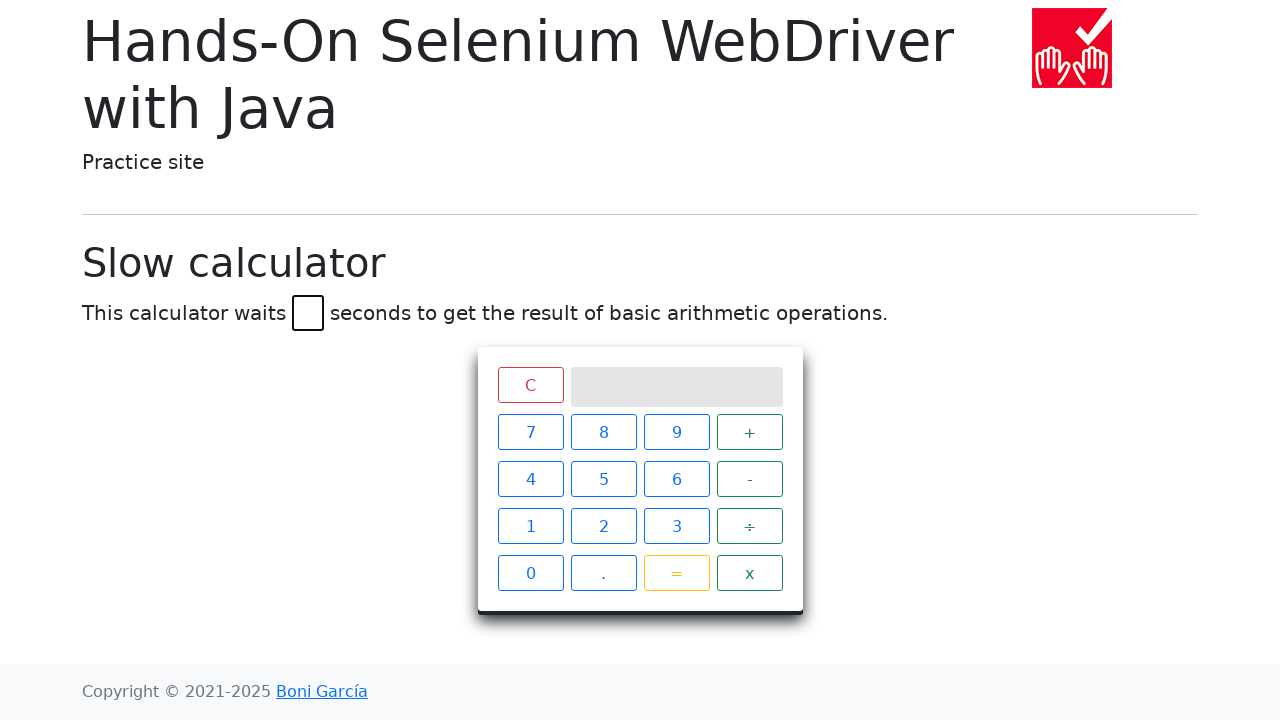

Set delay to 2 seconds on #delay
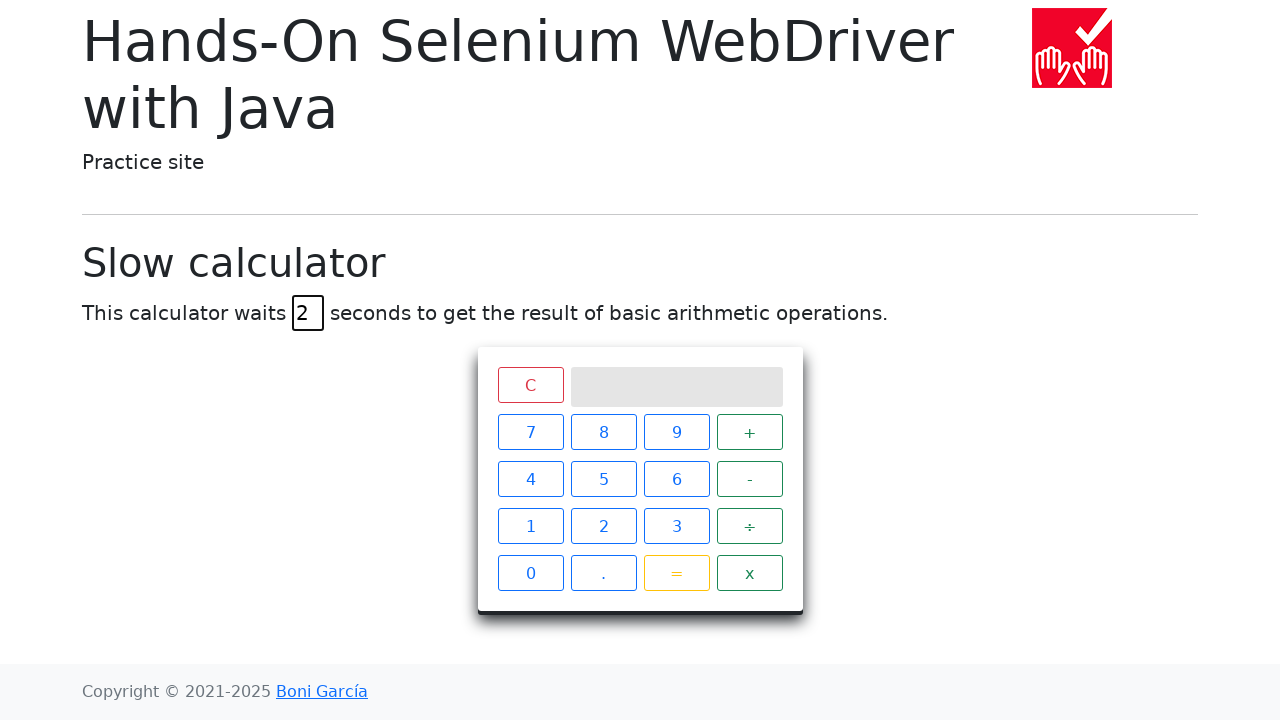

Clicked number 5 at (604, 479) on xpath=//span[text()='5']
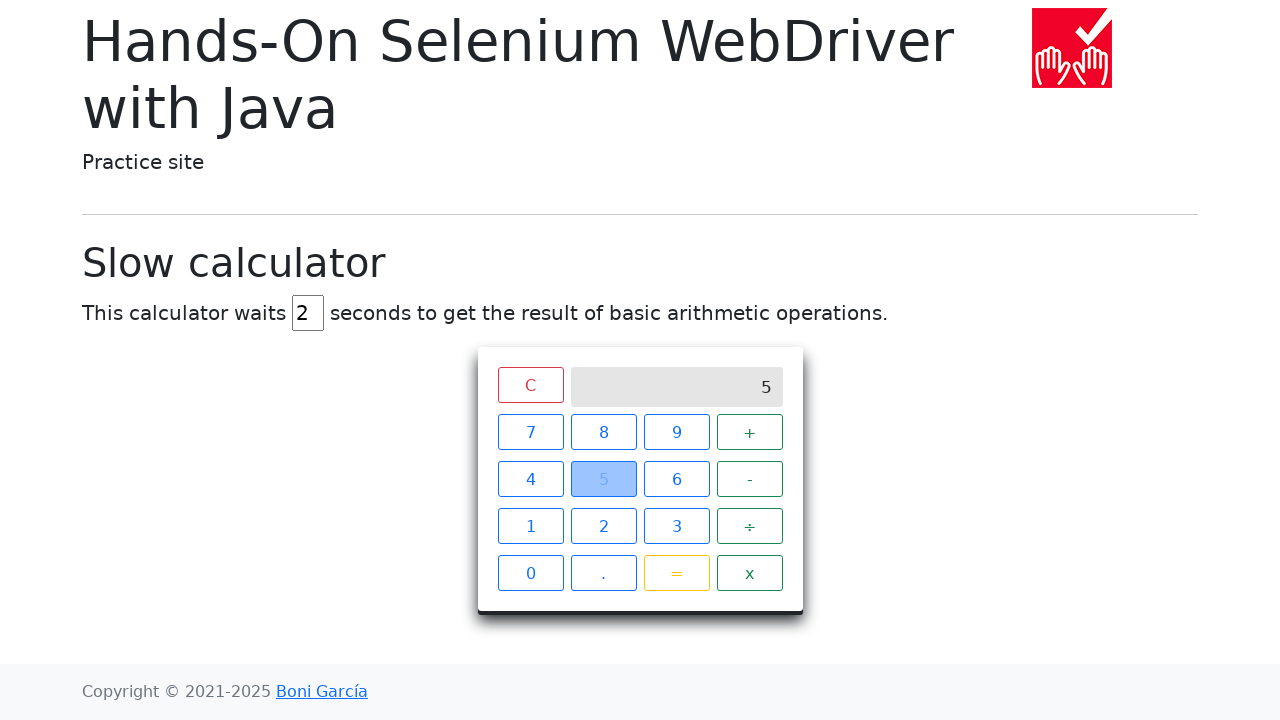

Clicked addition operator at (750, 432) on xpath=//span[text()='+']
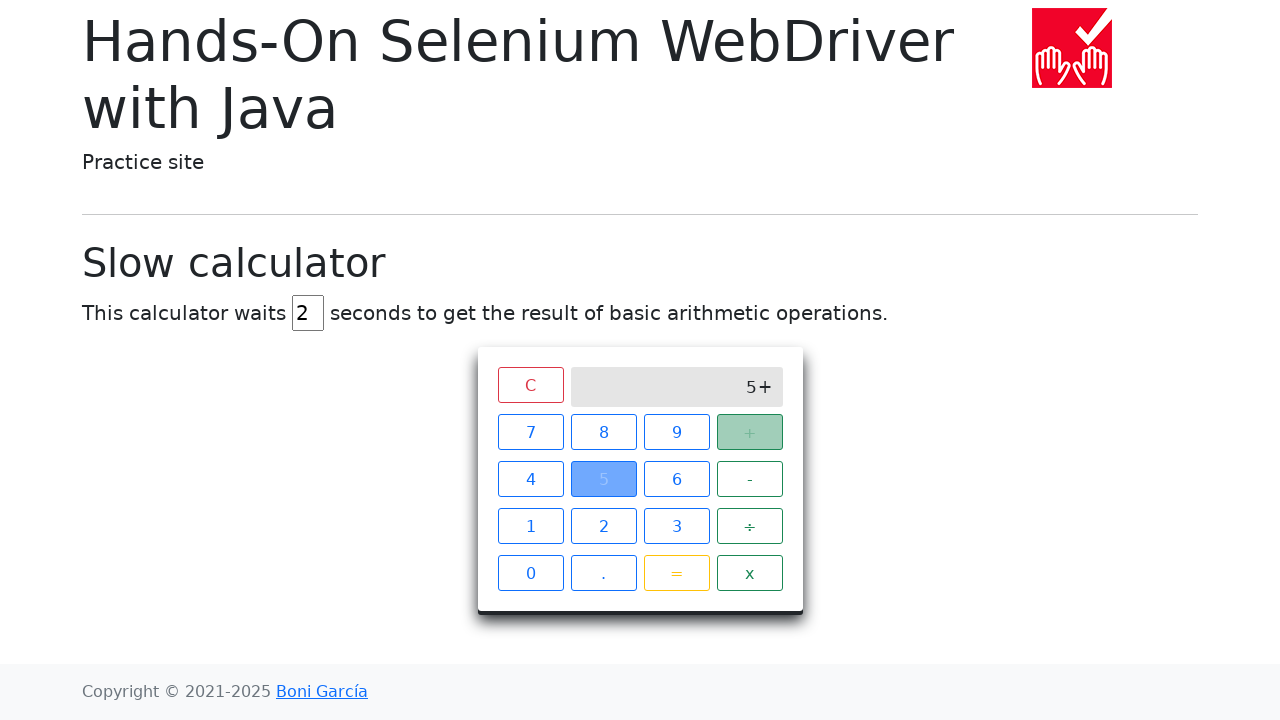

Clicked number 3 at (676, 526) on xpath=//span[text()='3']
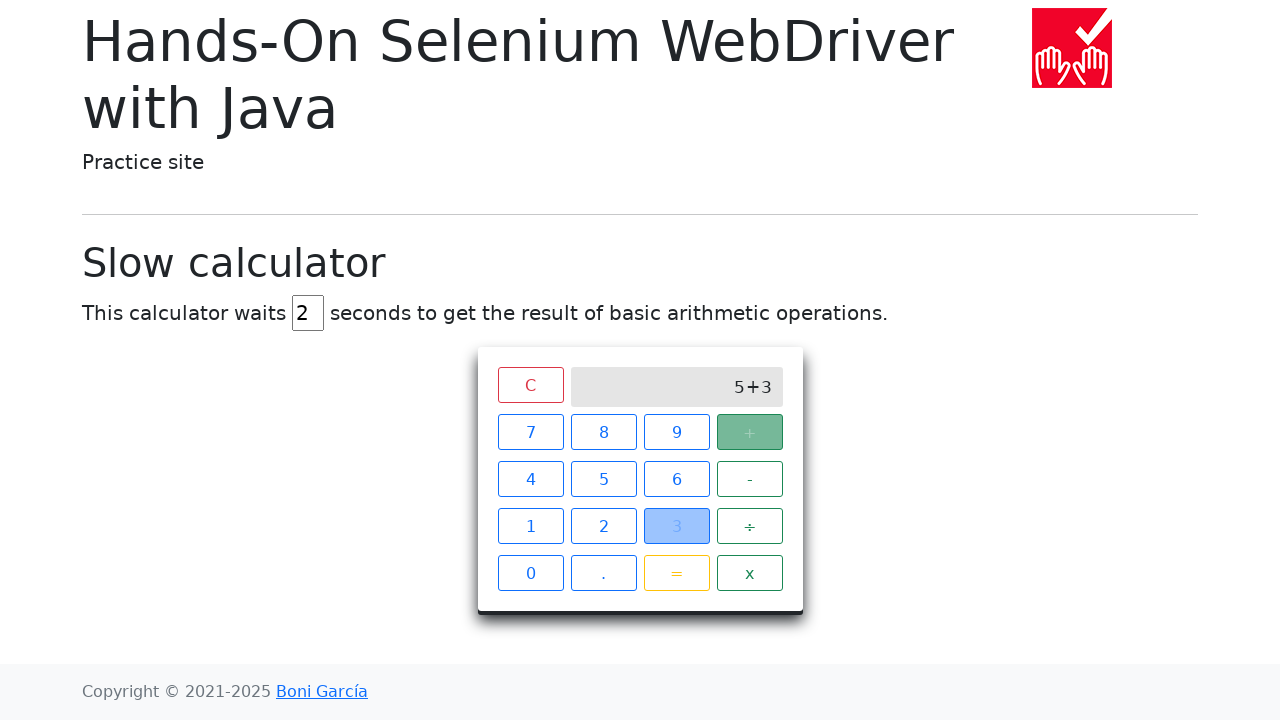

Clicked equals button at (676, 573) on xpath=//span[text()='=']
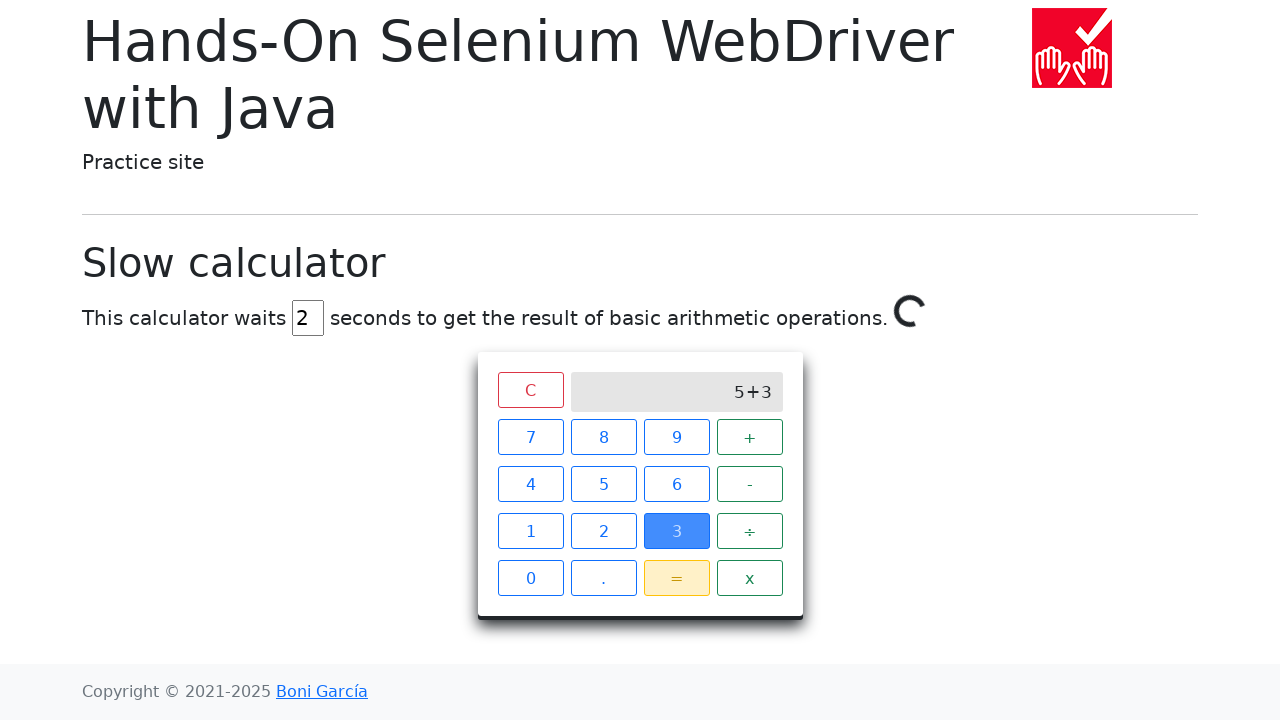

Waited 2.5 seconds for calculation to complete
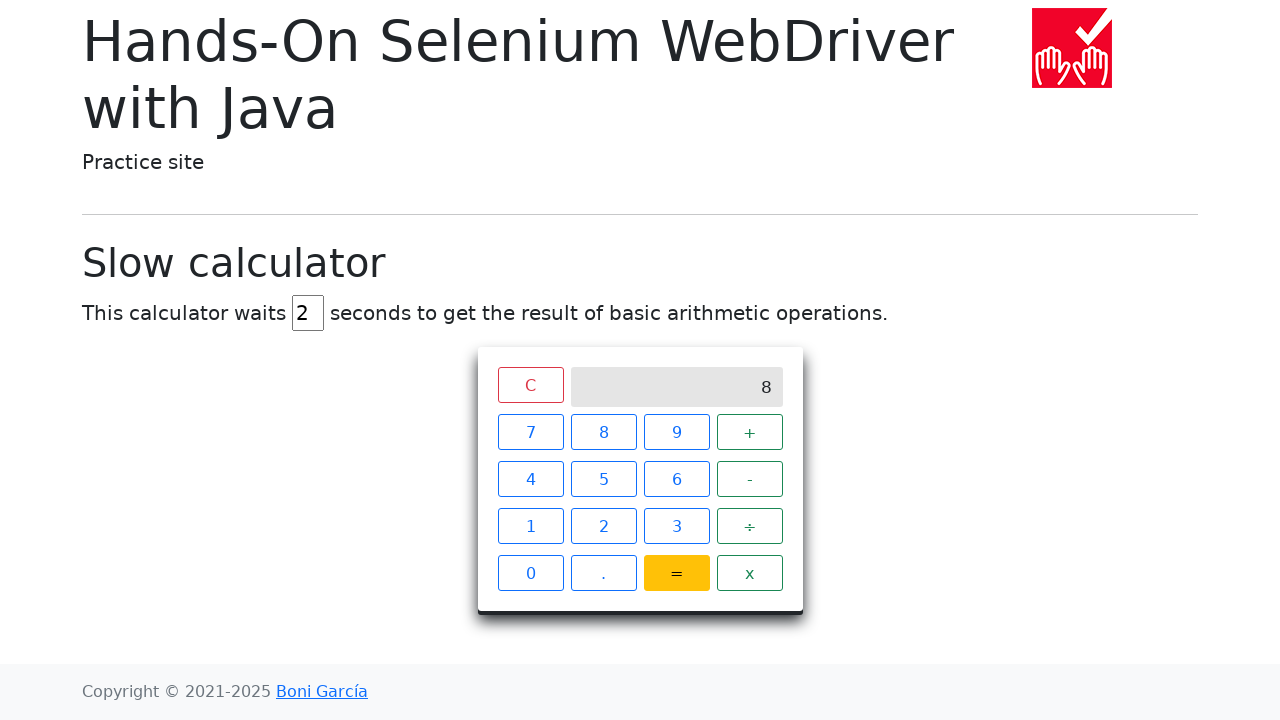

Verified result screen is visible
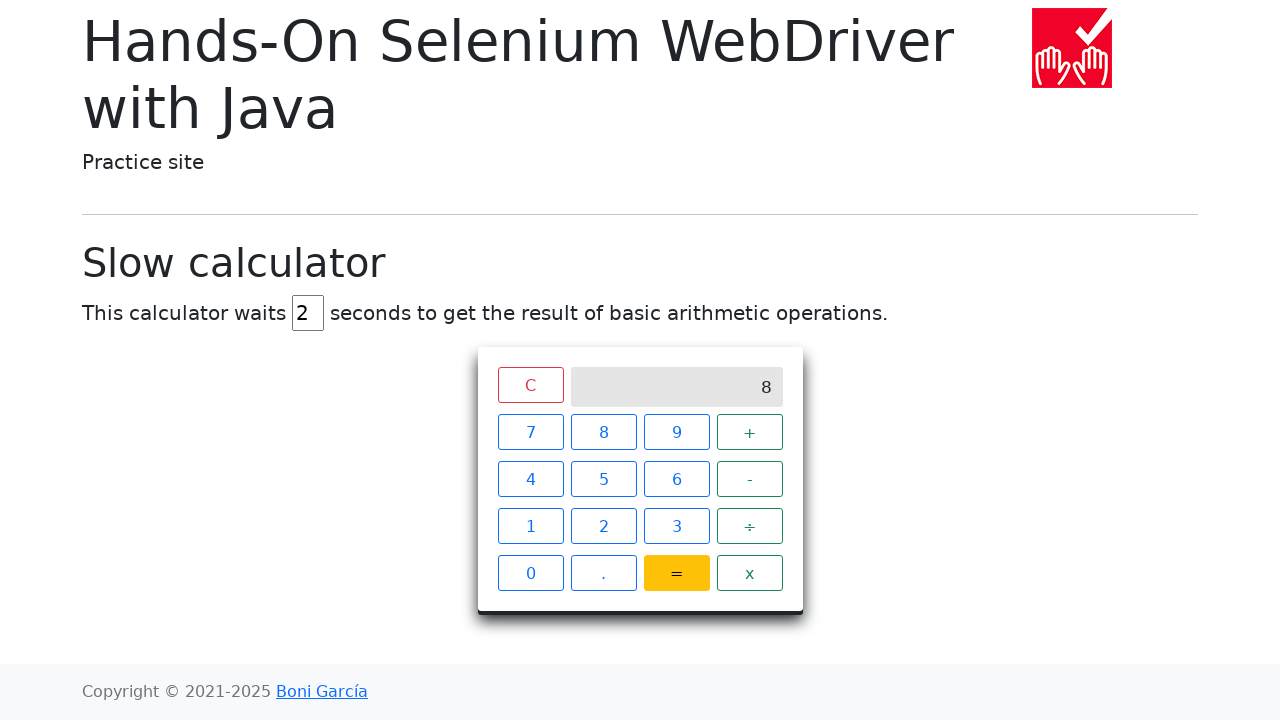

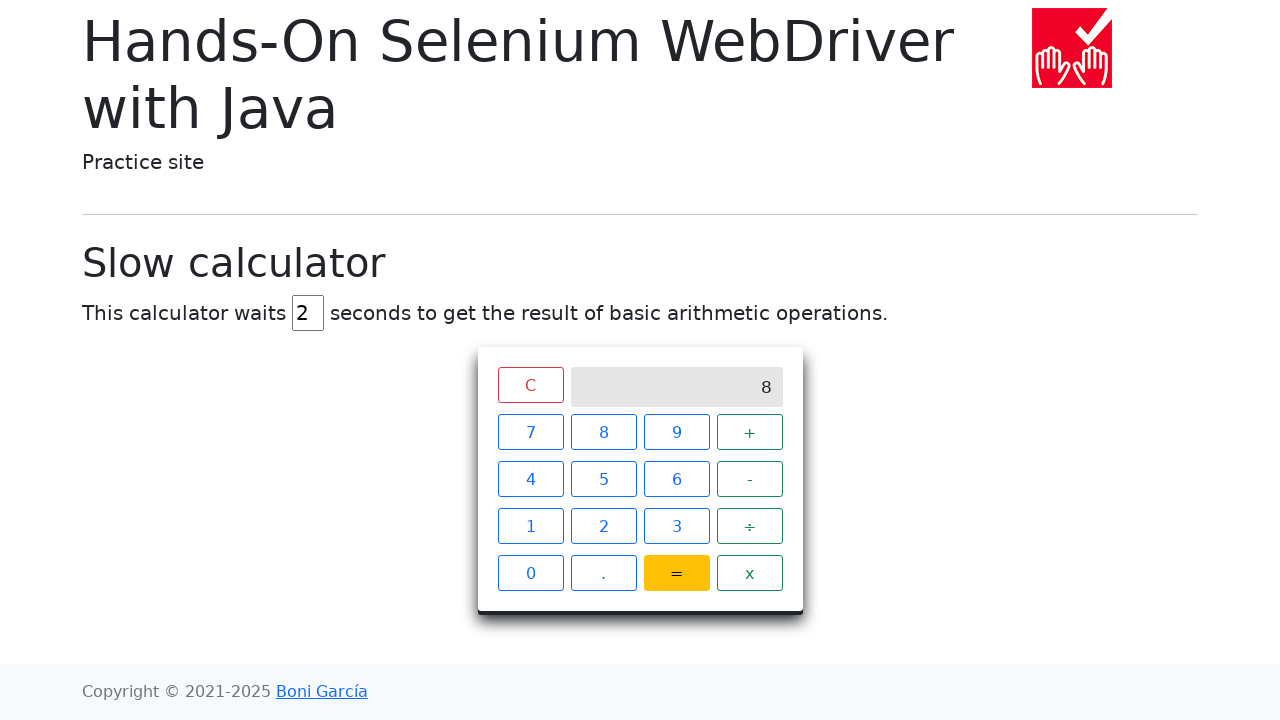